Tests a math quiz form by reading two numbers from the page, calculating their sum, selecting the correct answer from a dropdown, and submitting the form

Starting URL: http://suninjuly.github.io/selects1.html

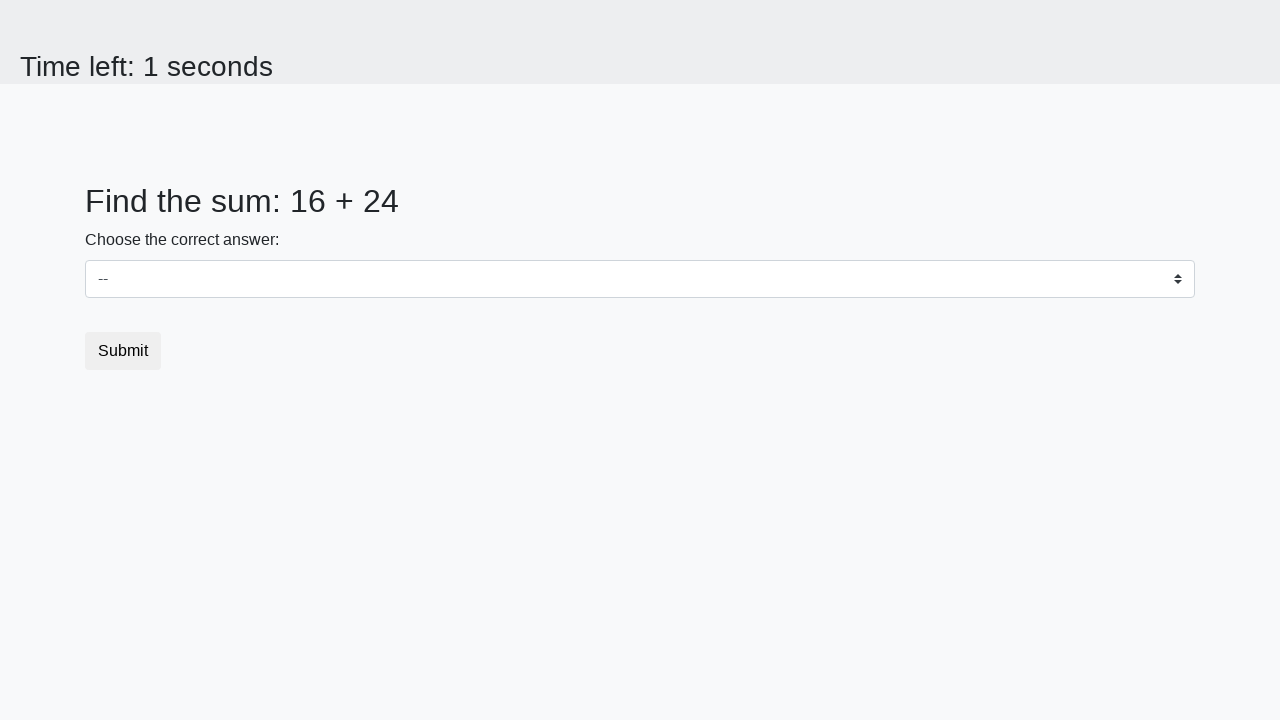

Read first number from #num1 element
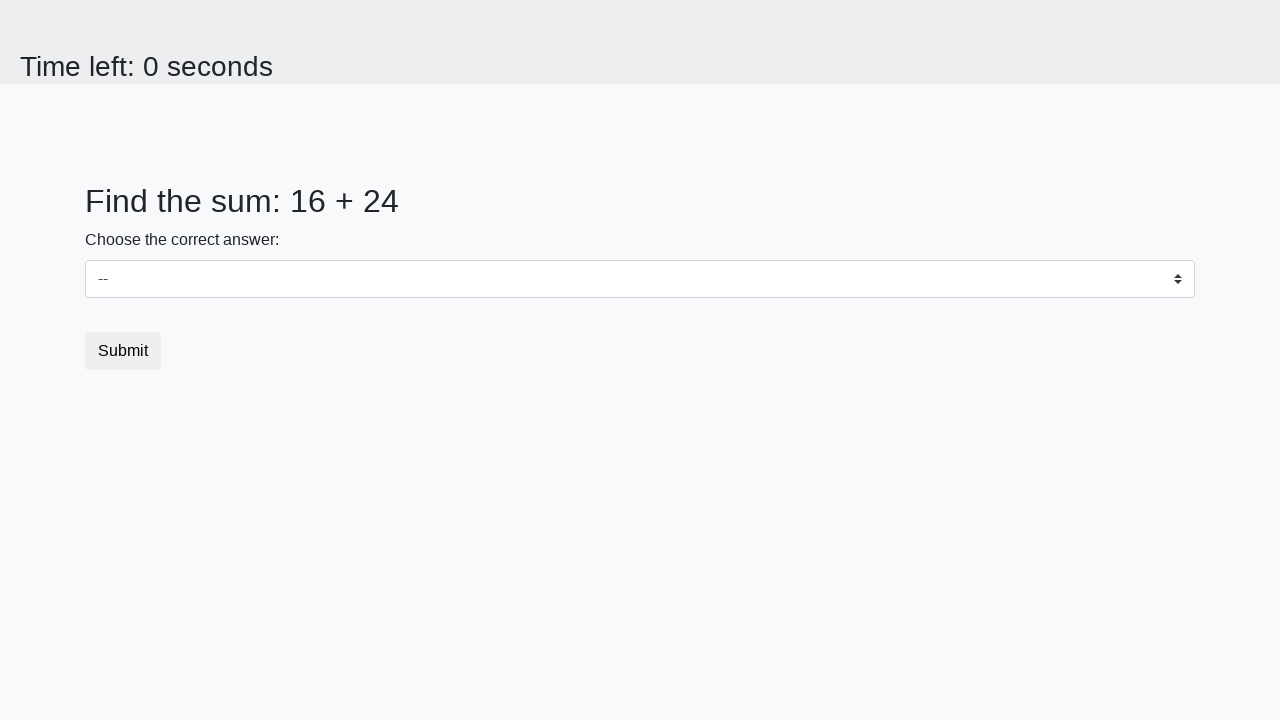

Read second number from #num2 element
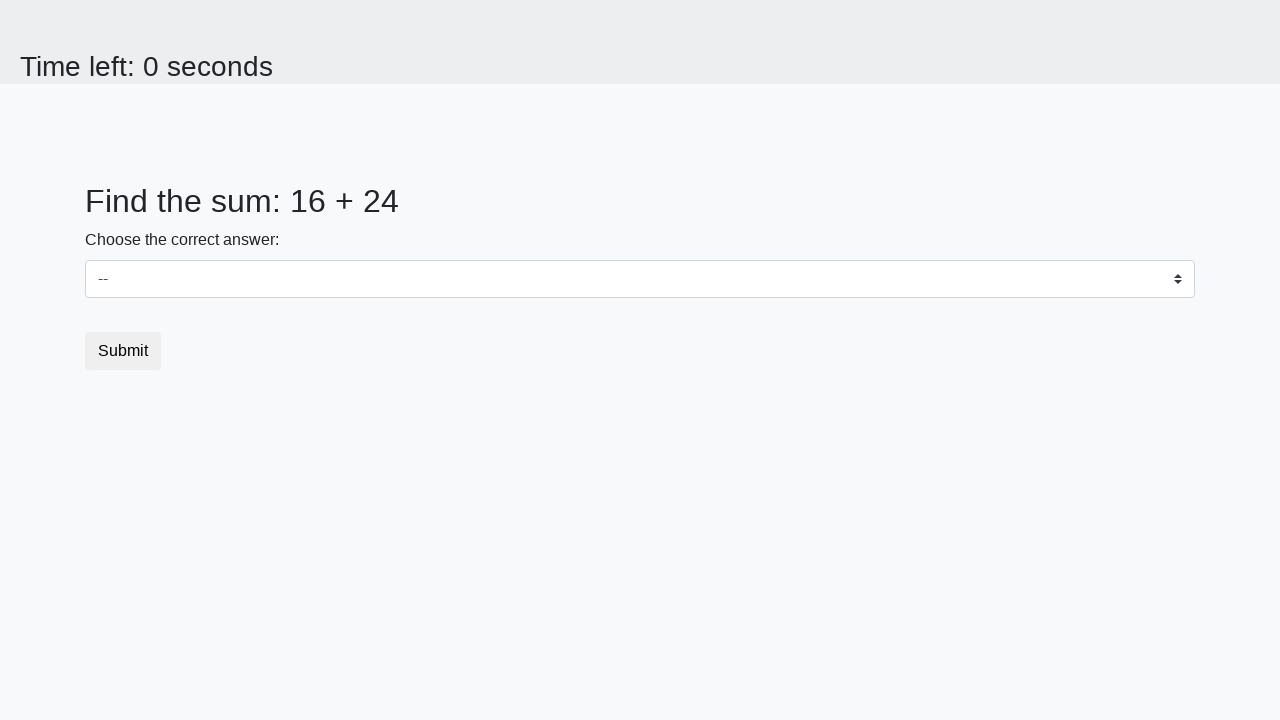

Calculated sum: 16 + 24 = 40
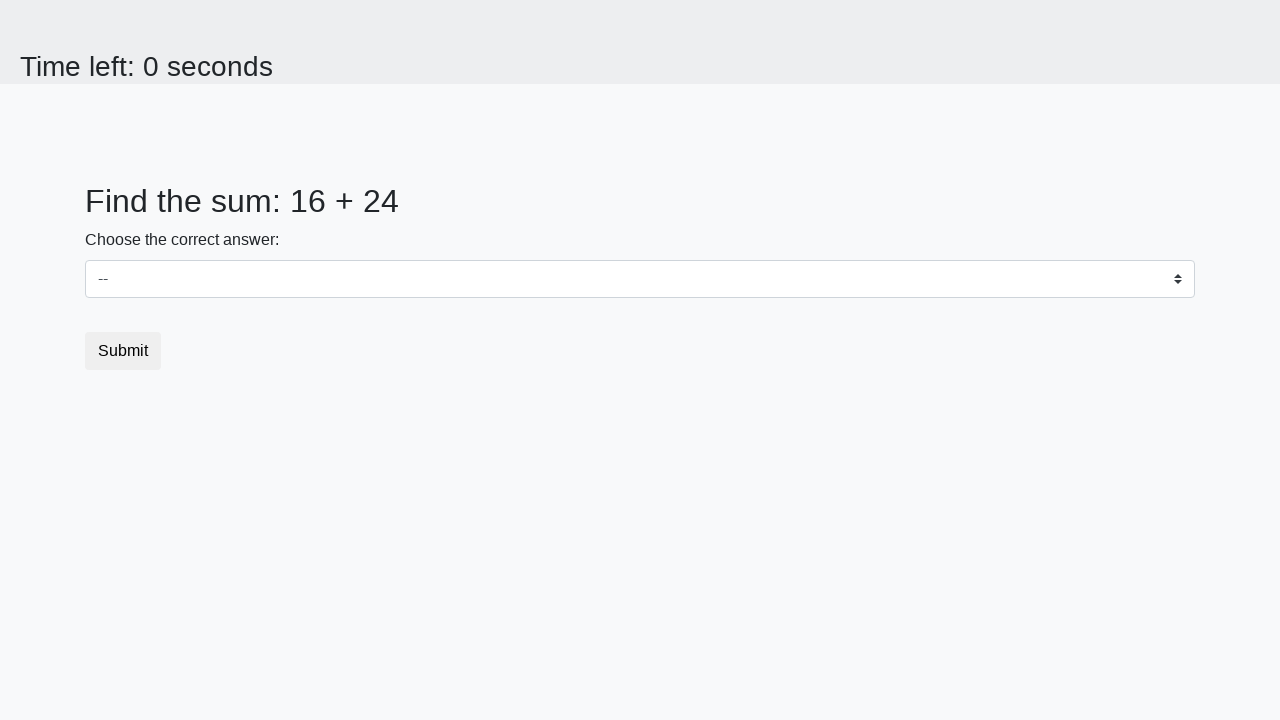

Selected answer 40 from dropdown on select
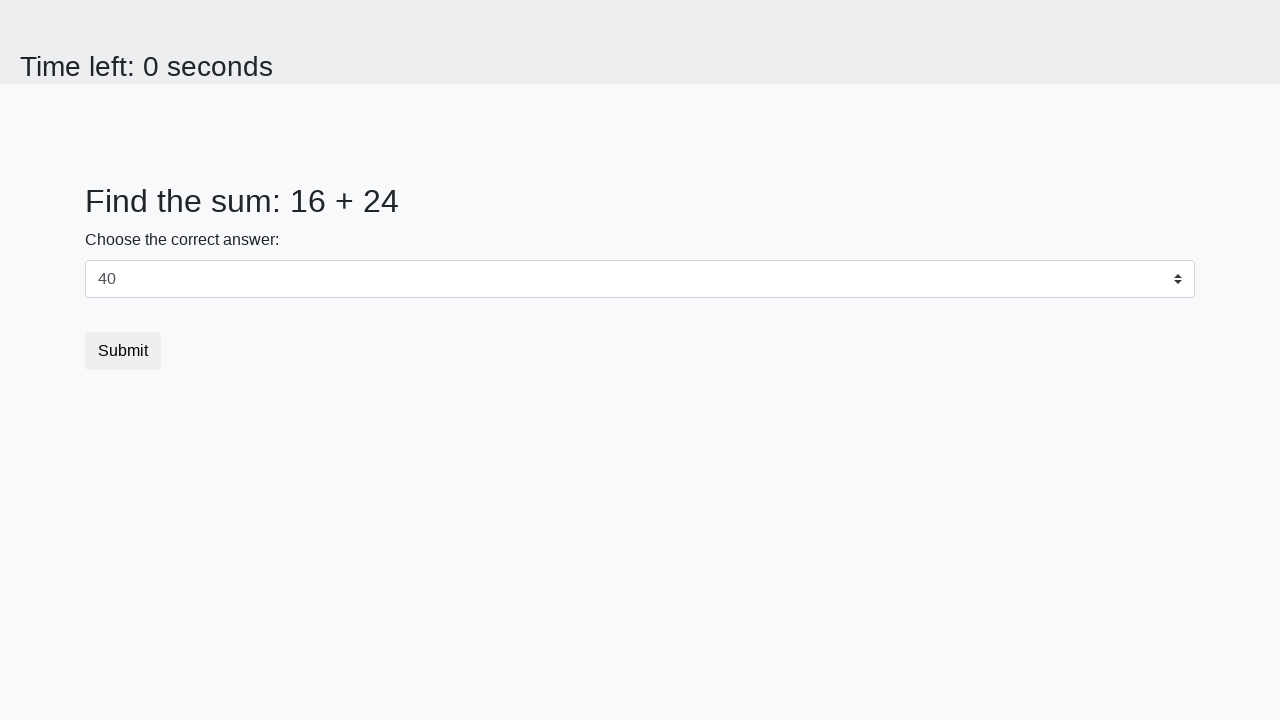

Clicked submit button to submit form at (123, 351) on .btn
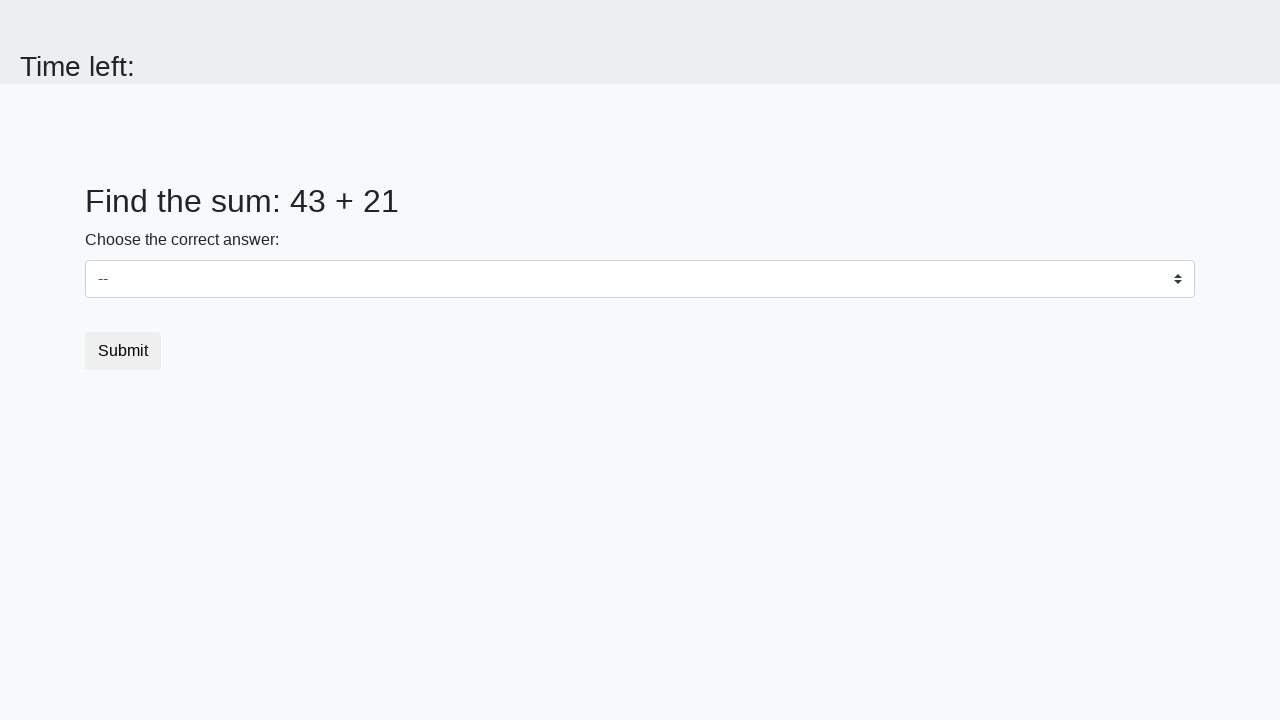

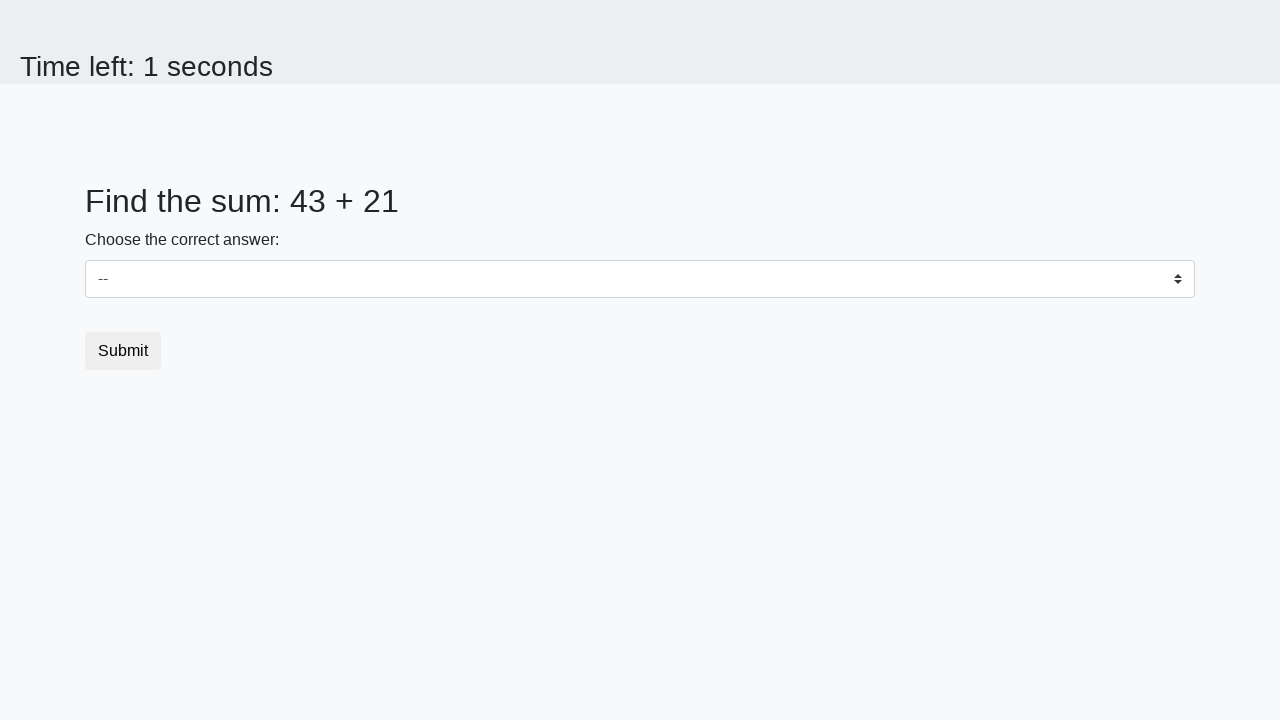